Simple navigation test that loads the Sauce Labs homepage

Starting URL: https://saucelabs.com/

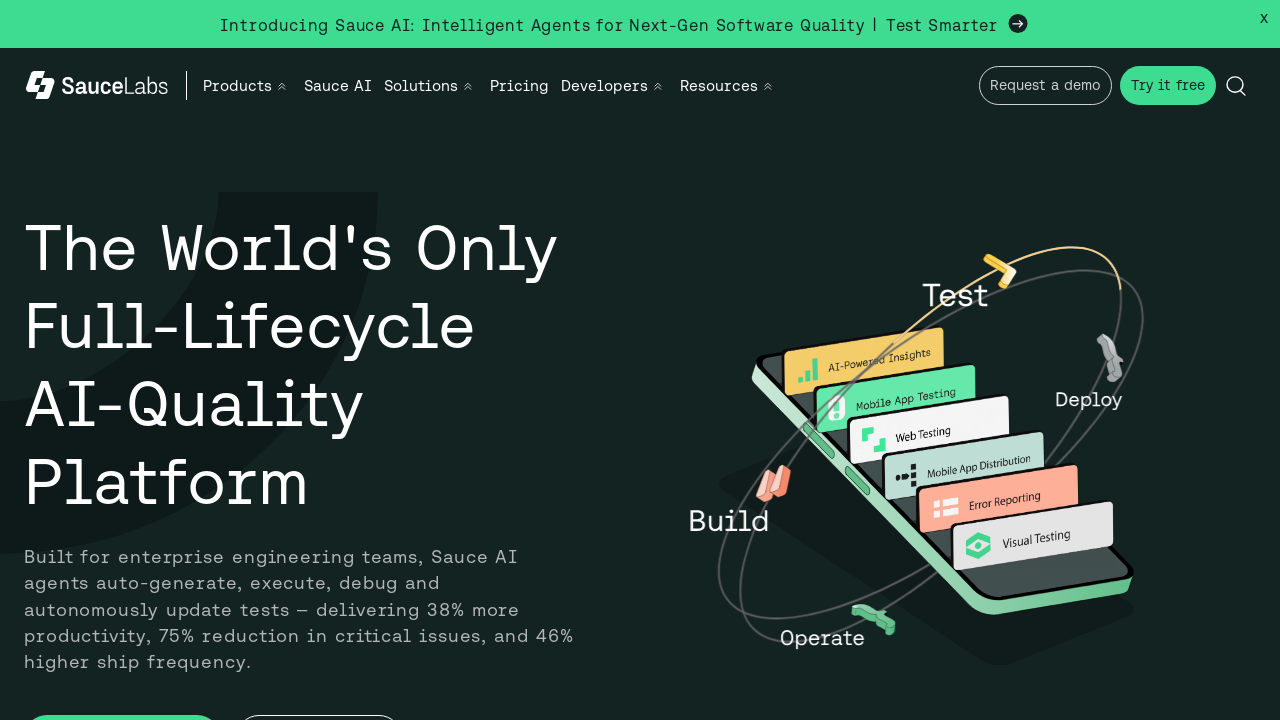

Waited for Sauce Labs homepage to load (domcontentloaded)
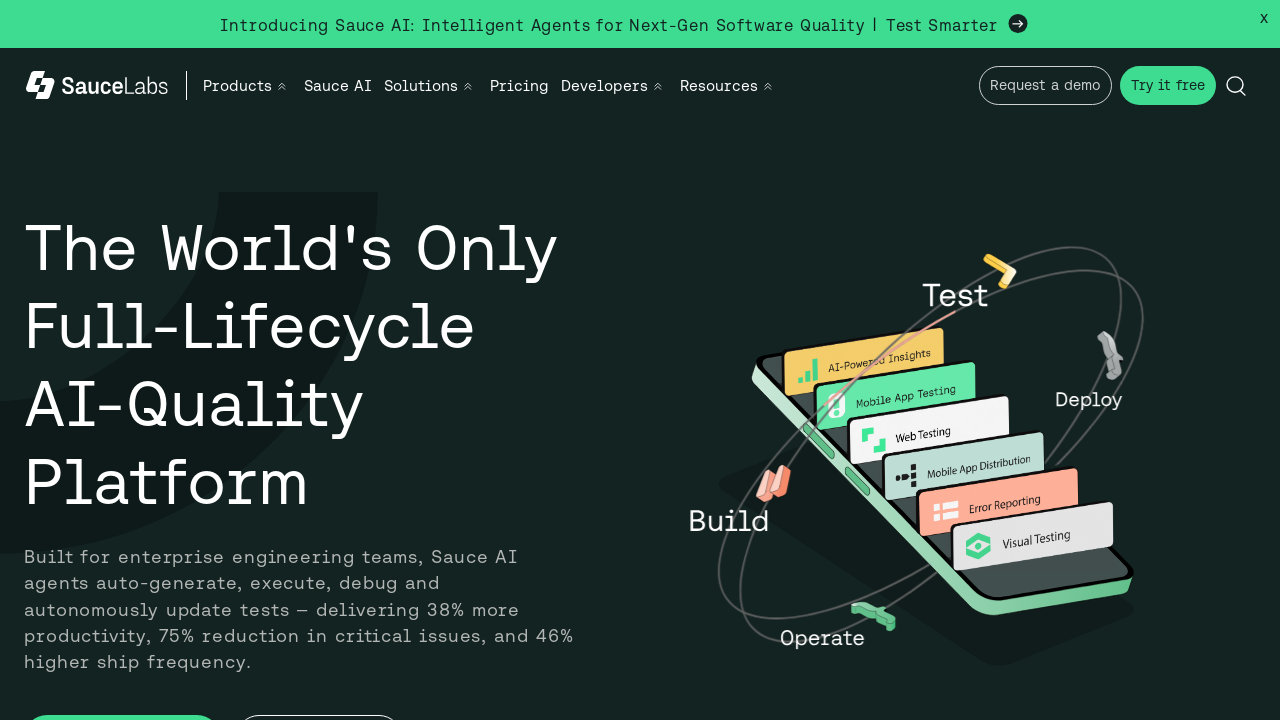

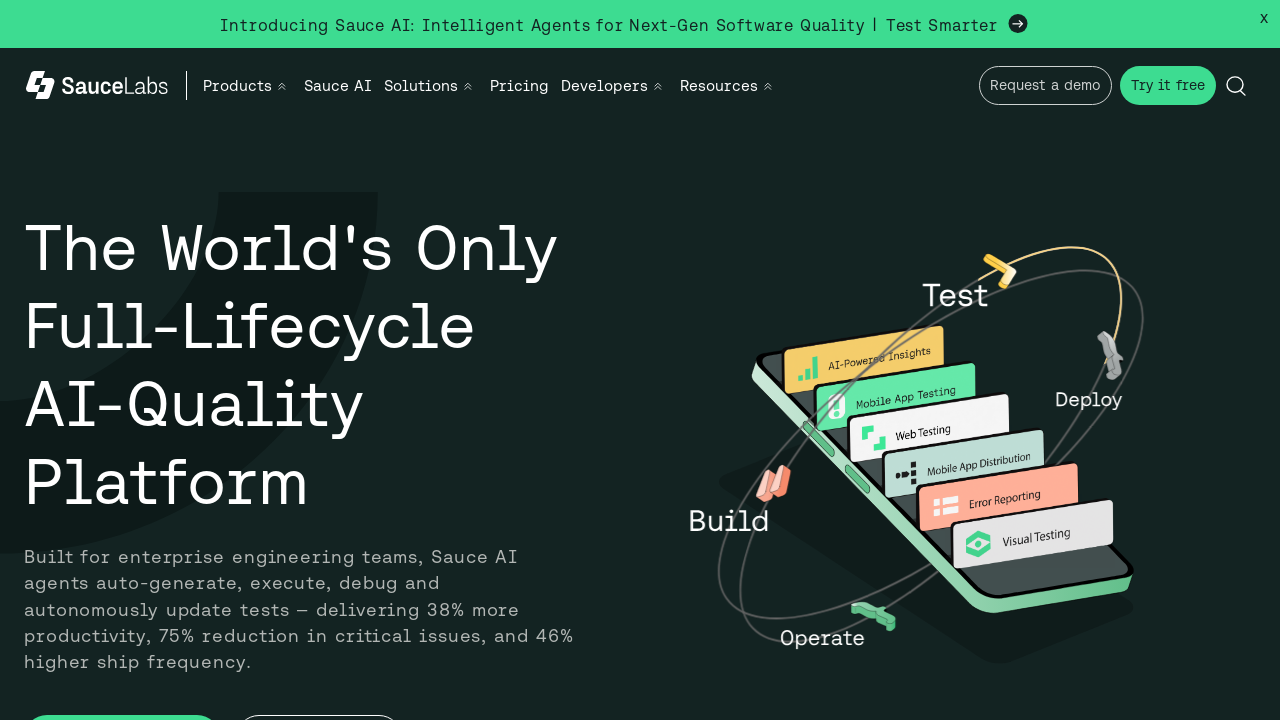